Tests adding specific grocery items to cart by searching for products by name and clicking the ADD TO CART button for matching items (Brocolli and Beans)

Starting URL: https://www.rahulshettyacademy.com/seleniumPractise/#/

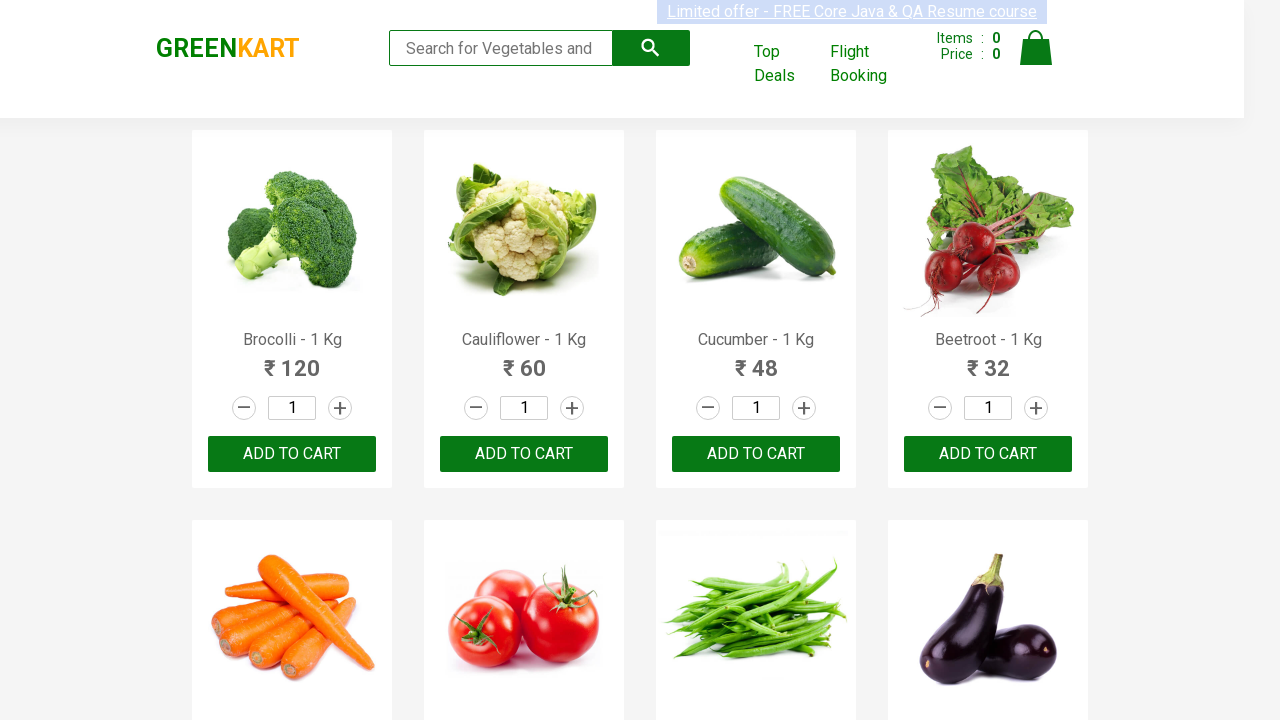

Waited for product names to load
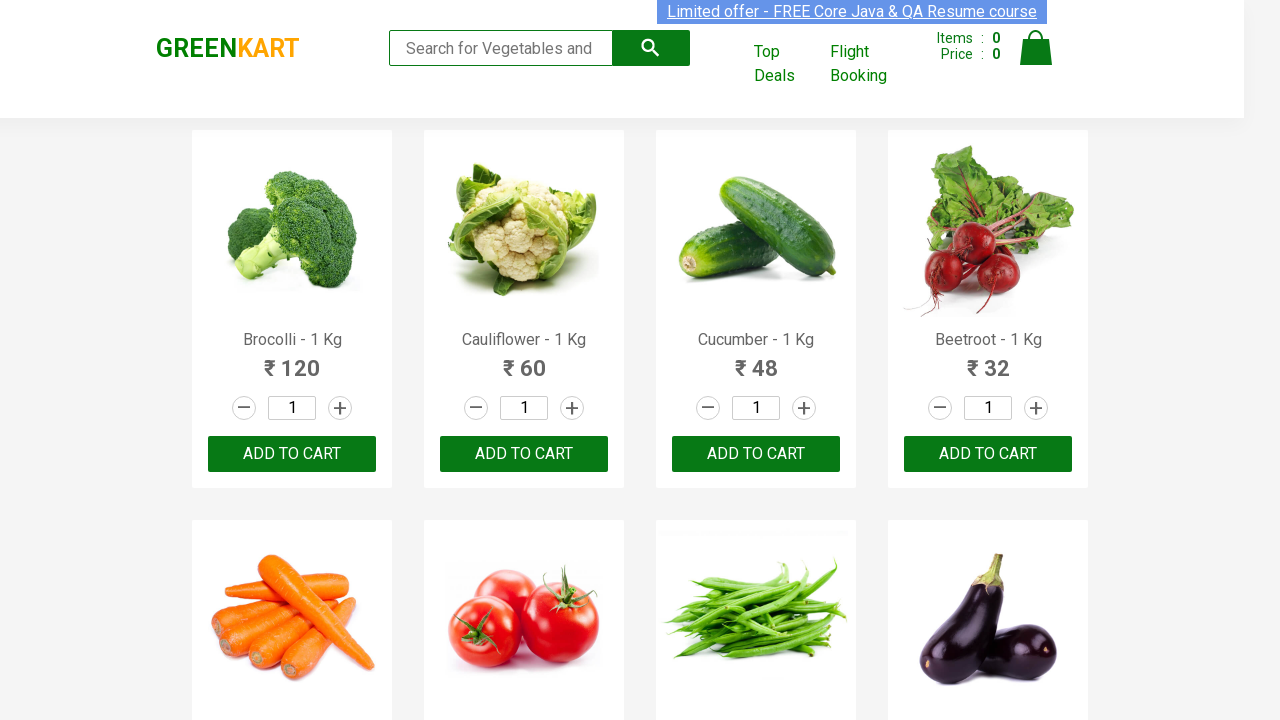

Defined items to add to cart: Brocolli and Beans
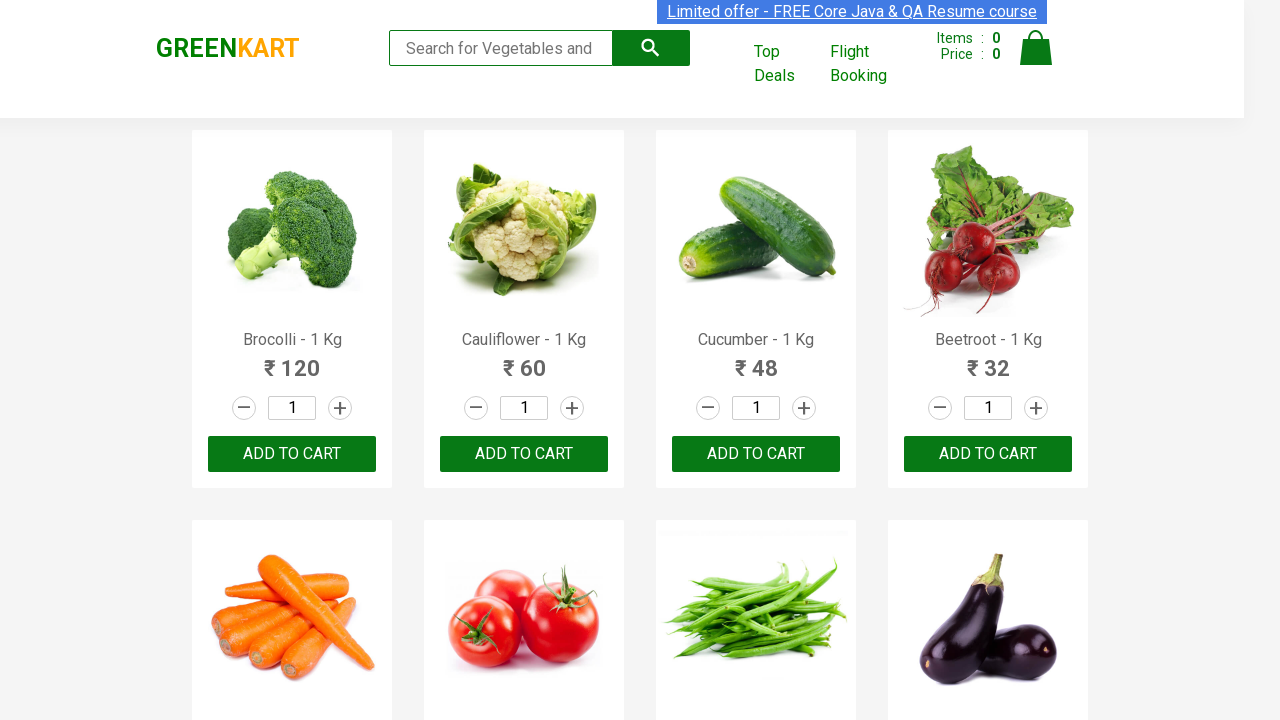

Retrieved all product name elements
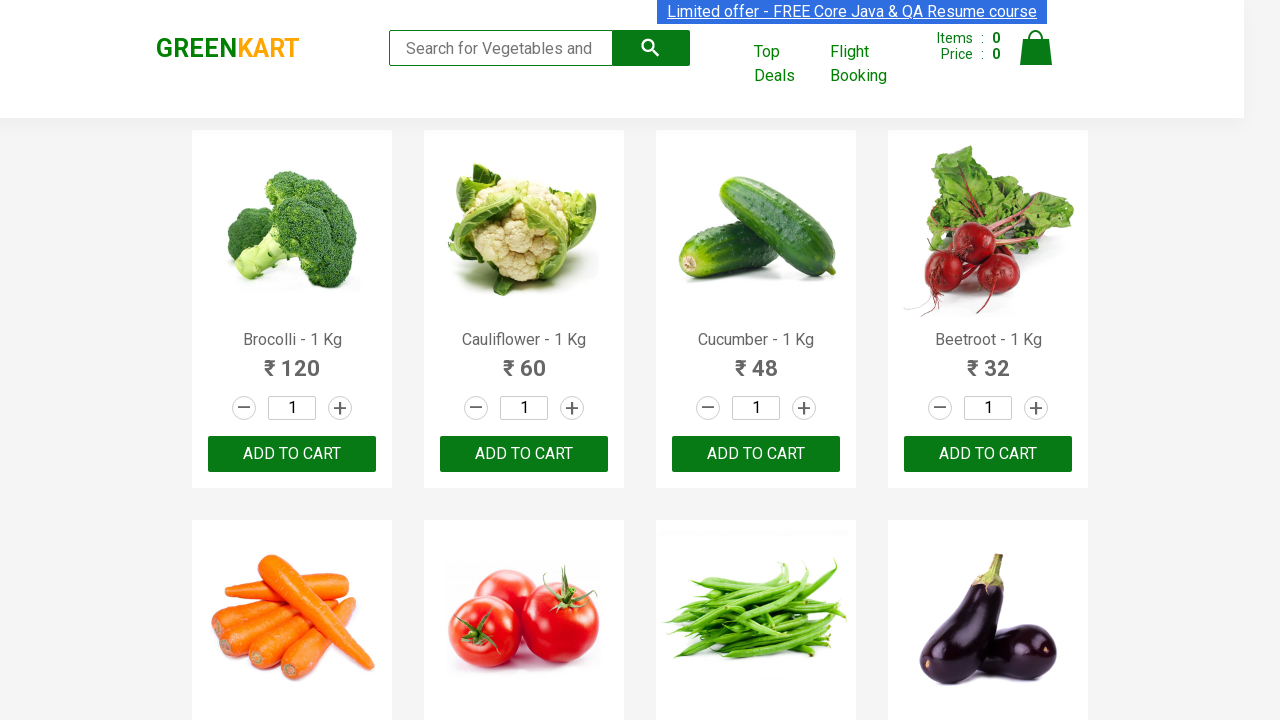

Retrieved all ADD TO CART buttons
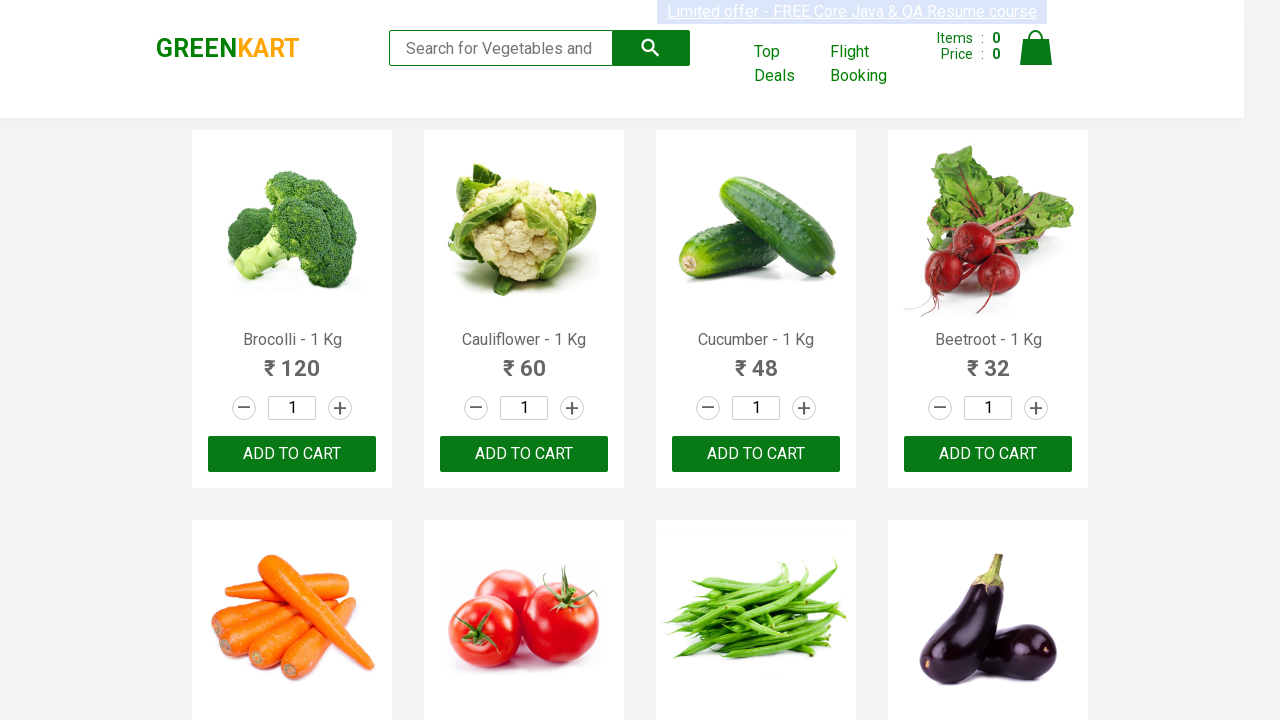

Clicked ADD TO CART button for Brocolli - 1 Kg at (292, 454) on button:has-text('ADD TO CART') >> nth=0
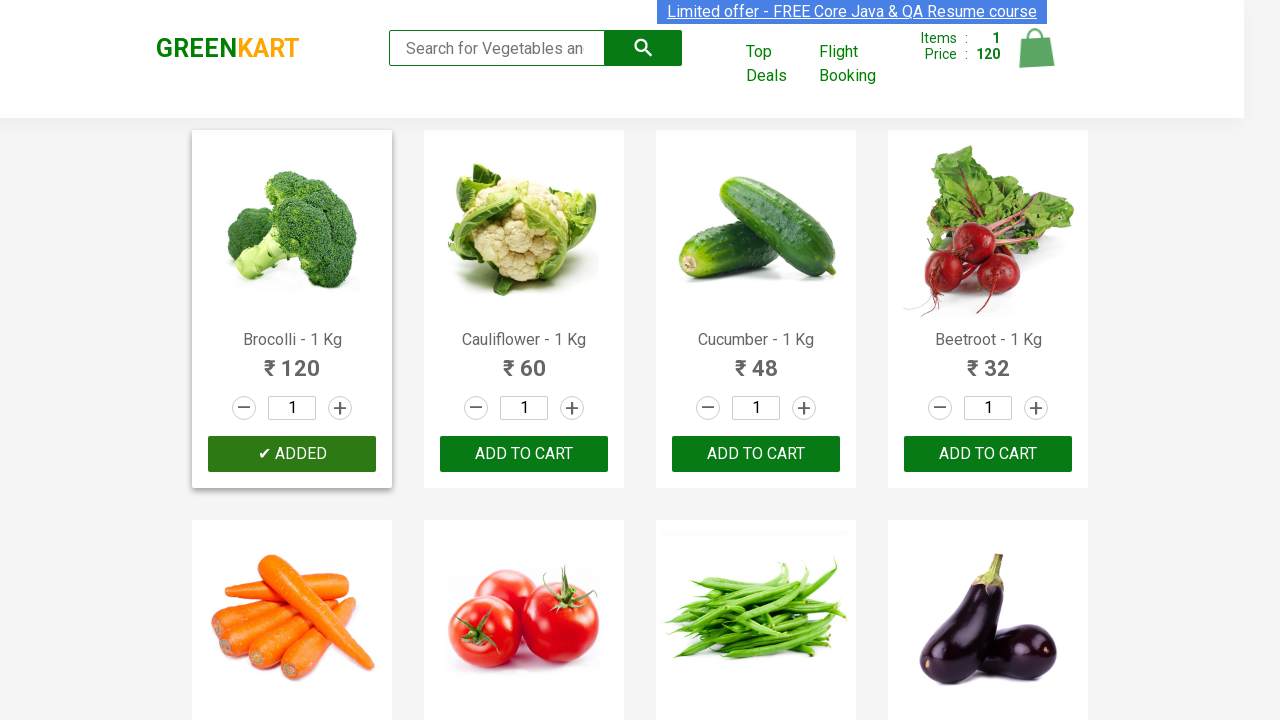

Clicked ADD TO CART button for Beans - 1 Kg at (988, 360) on button:has-text('ADD TO CART') >> nth=6
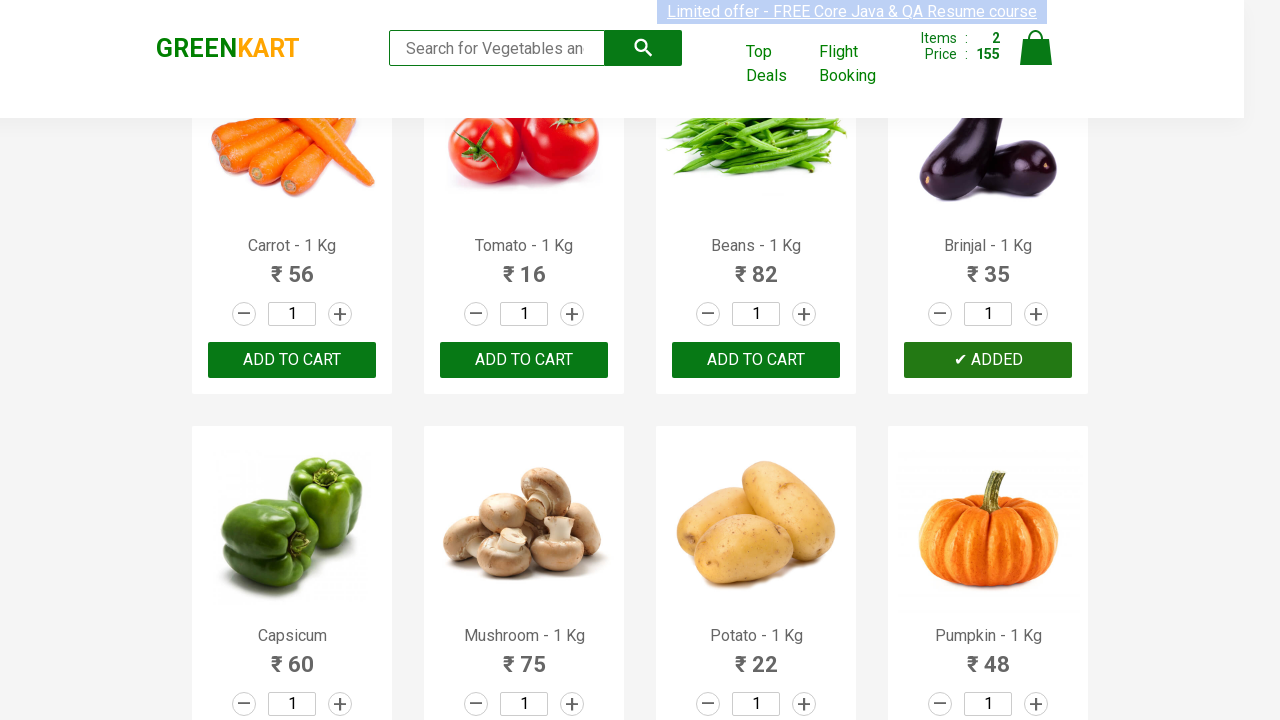

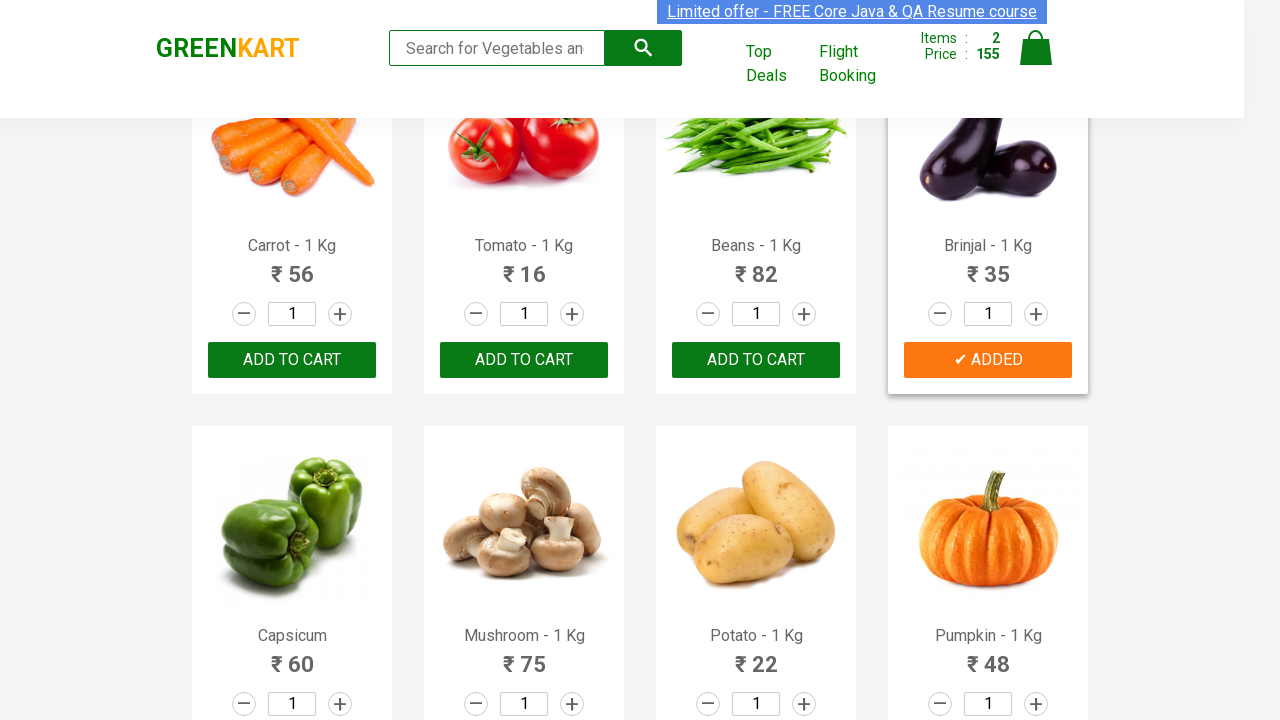